Tests registration form validation by entering mismatched email and confirm email fields and verifying the confirmation error message

Starting URL: https://alada.vn/tai-khoan/dang-ky.html

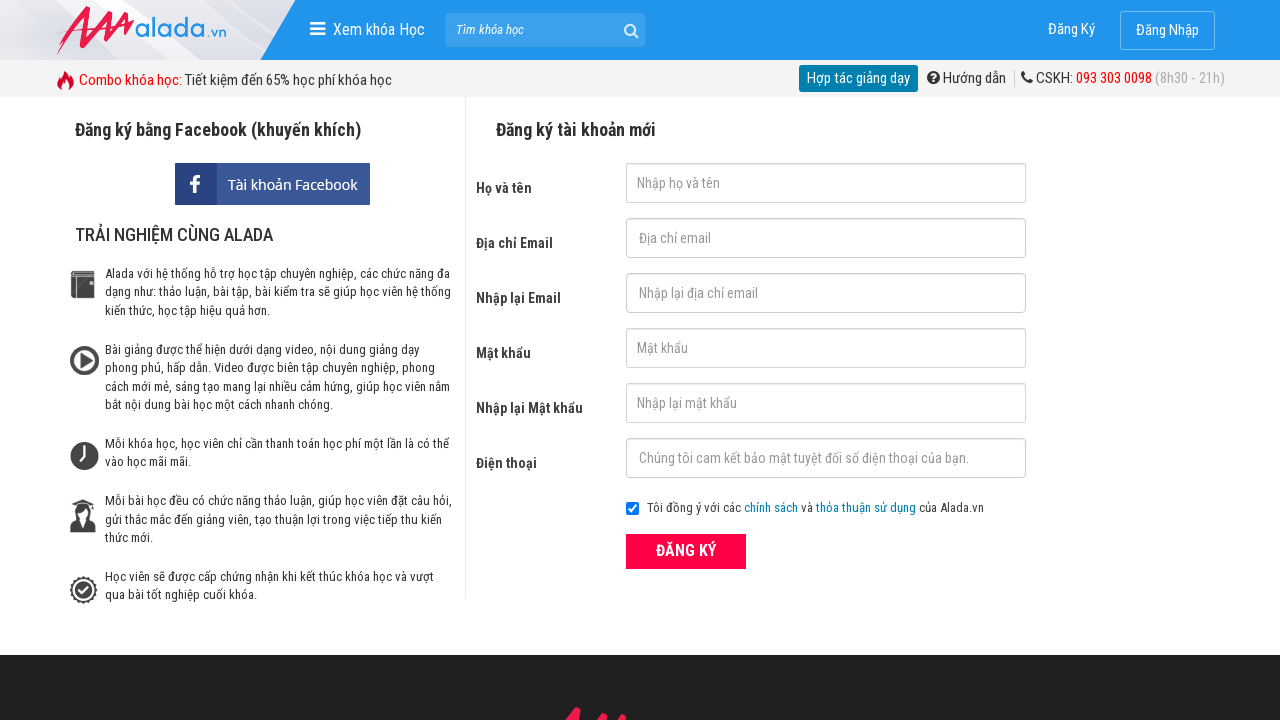

Filled firstname field with 'John Kennedy' on #txtFirstname
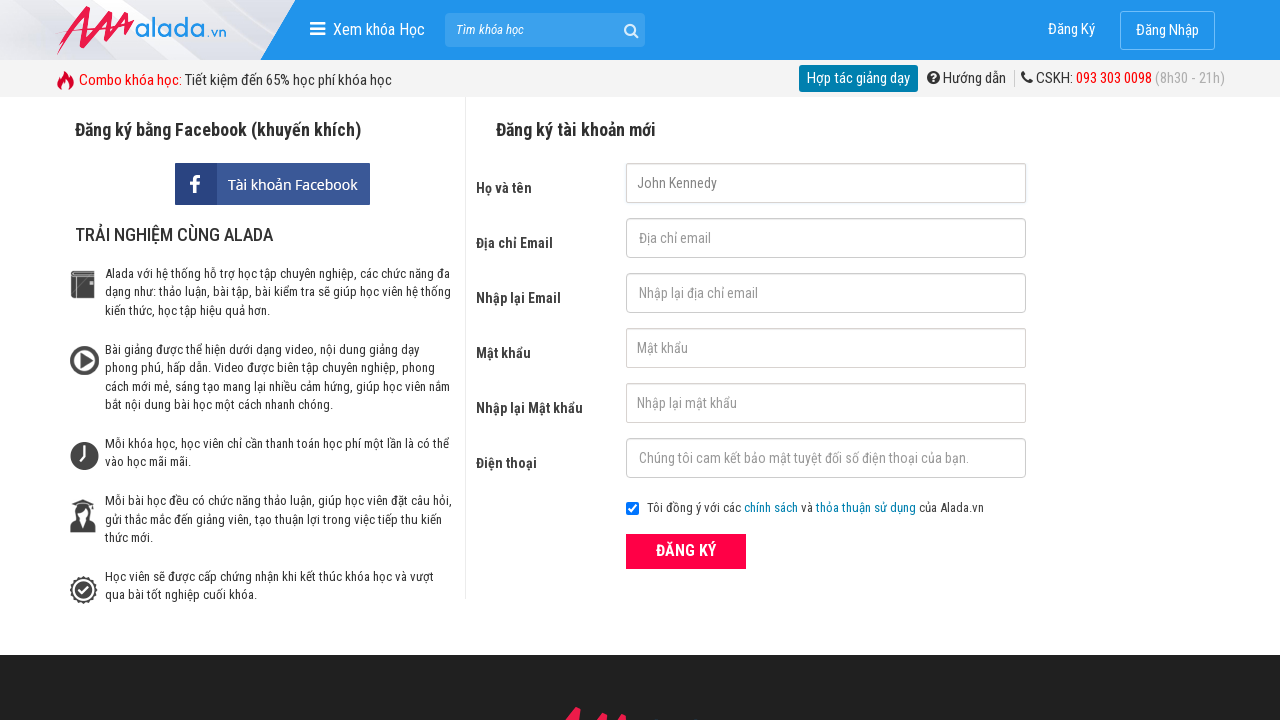

Filled email field with 'john.wick@gmail.net' on #txtEmail
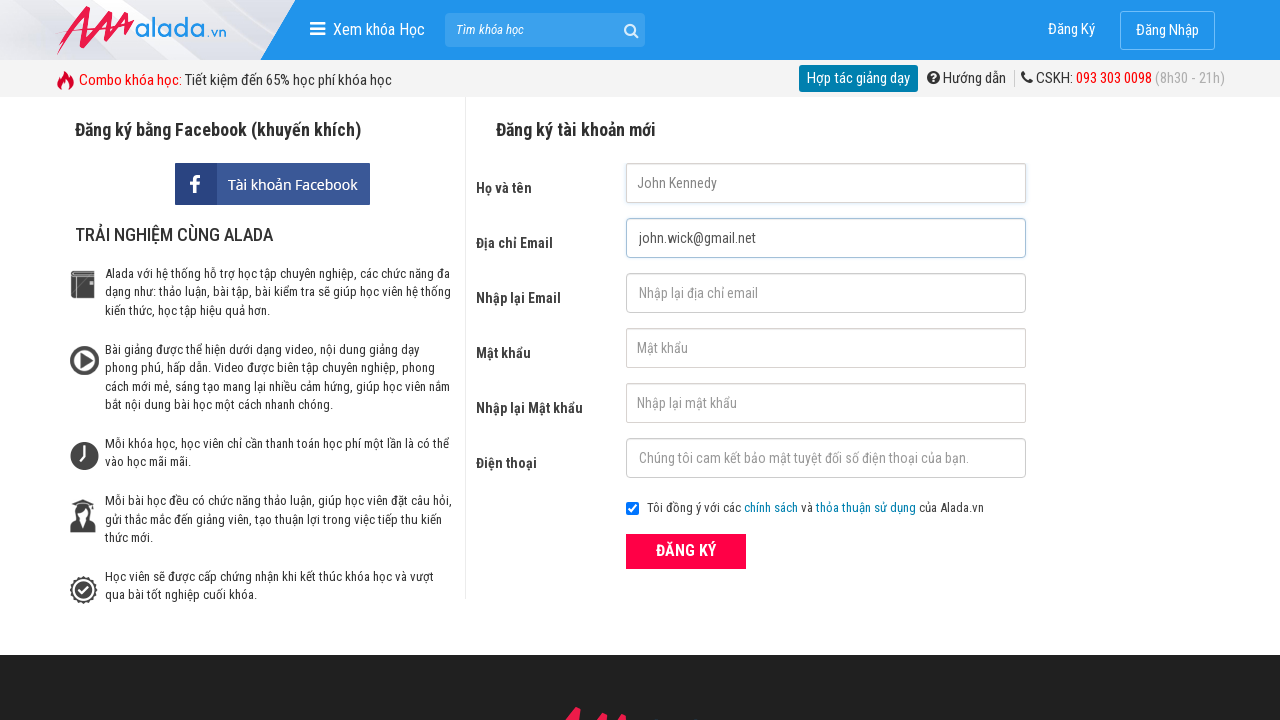

Filled confirm email field with 'john.wick@gmail.com' (mismatched) on #txtCEmail
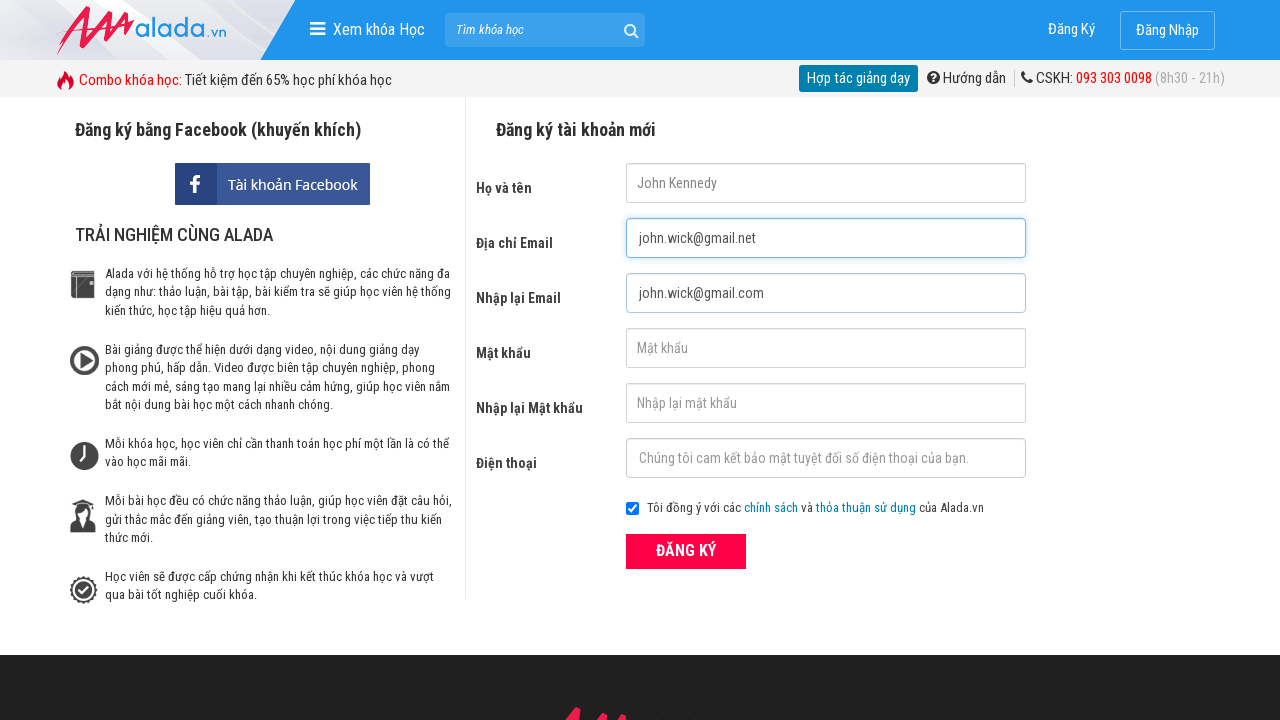

Filled password field with '123456' on #txtPassword
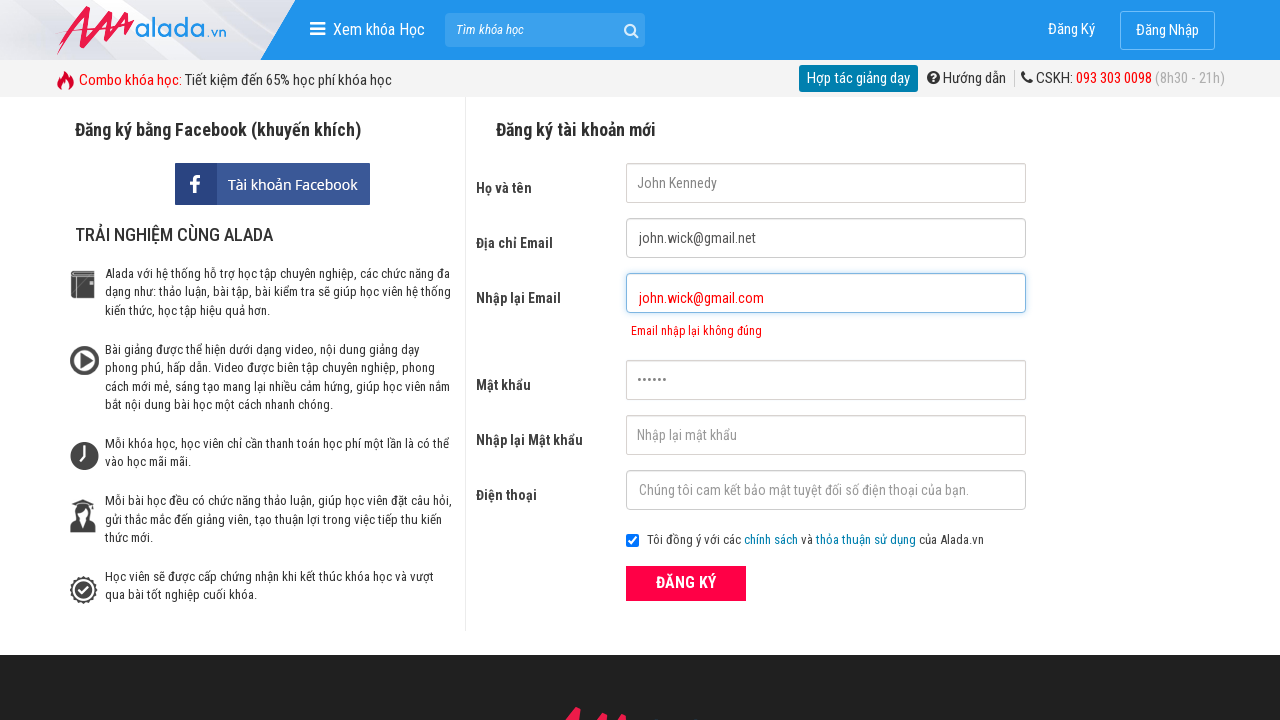

Filled confirm password field with '123456' on #txtCPassword
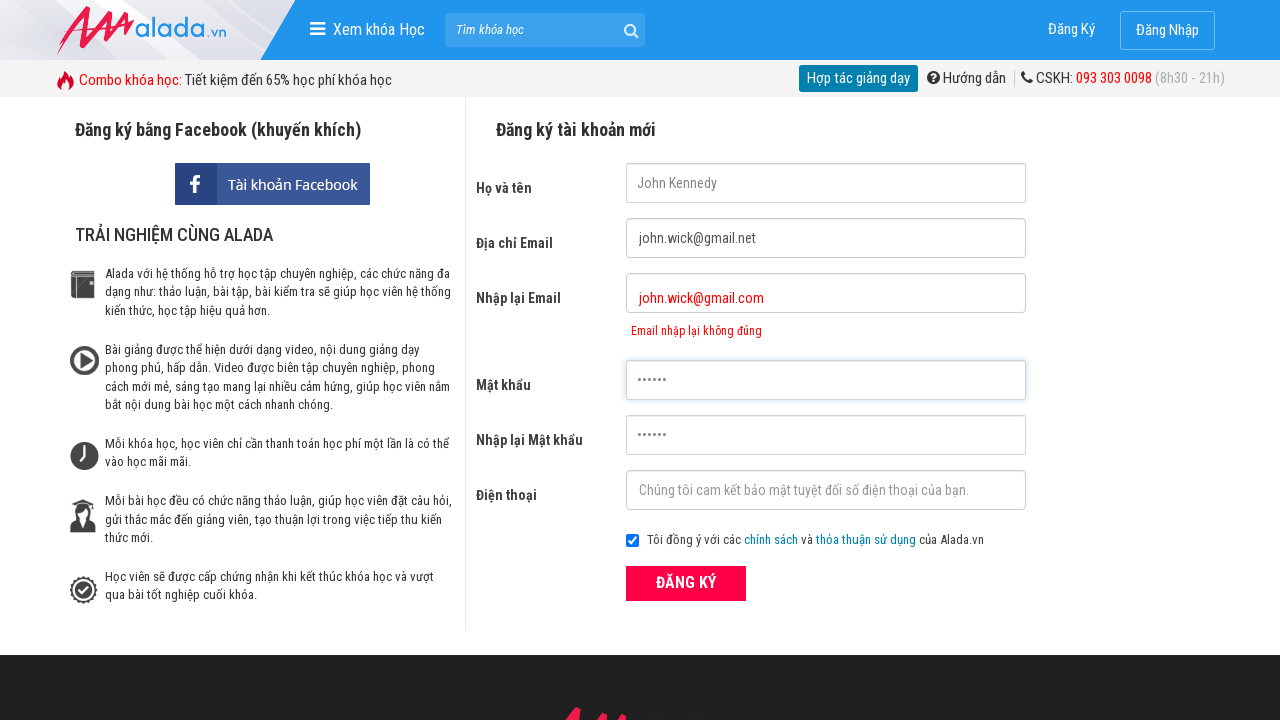

Filled phone field with '0987654321' on #txtPhone
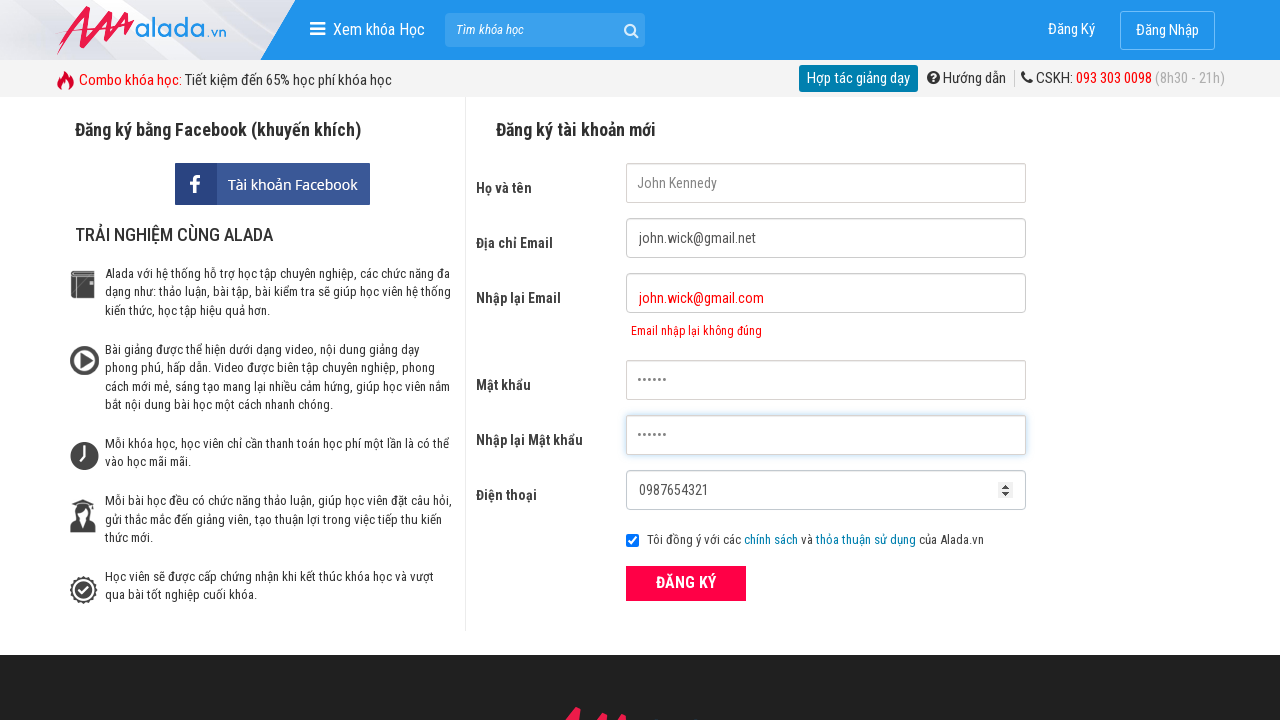

Clicked ĐĂNG KÝ (register) button at (686, 583) on xpath=//form[@id='frmLogin']//button[text()='ĐĂNG KÝ']
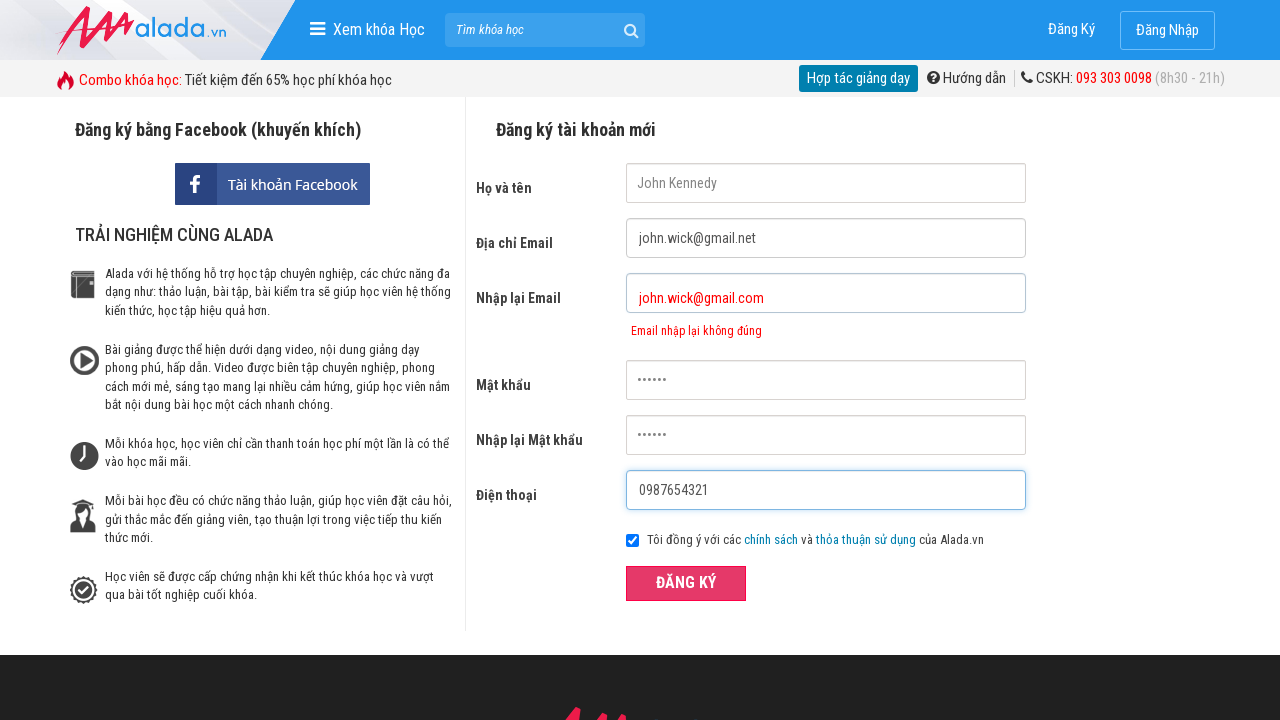

Confirm email error message appeared validating mismatched emails
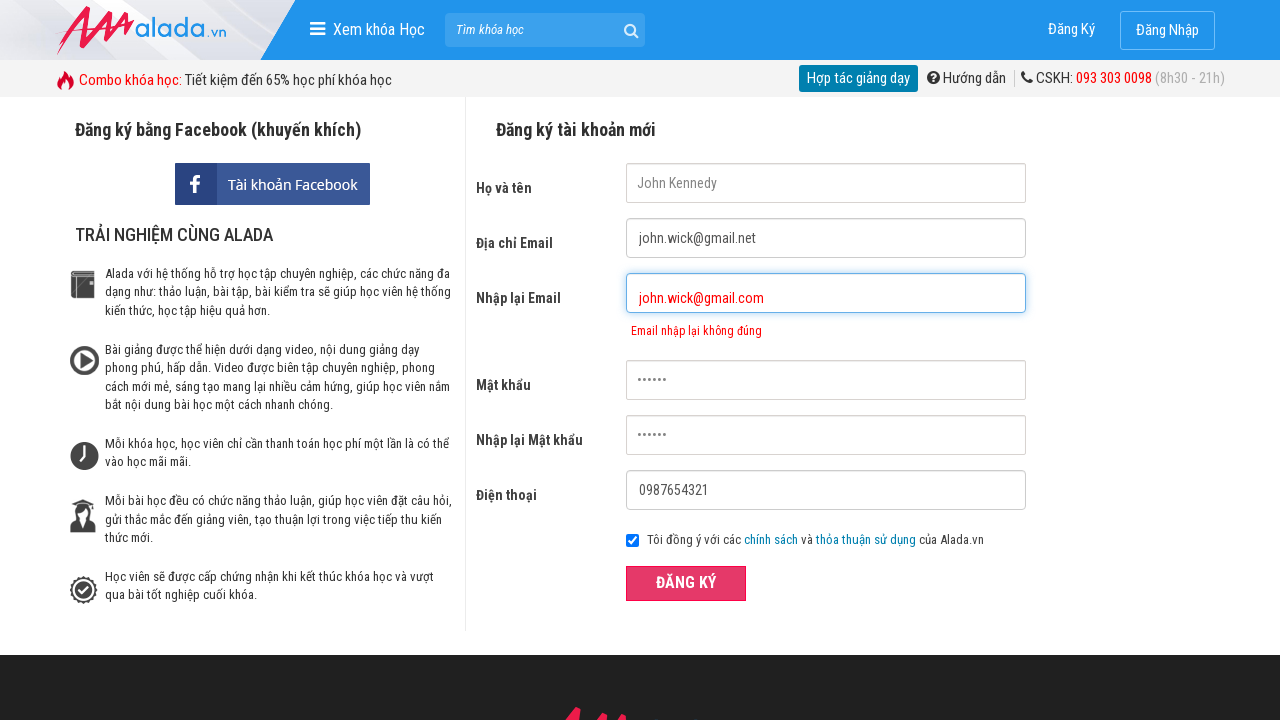

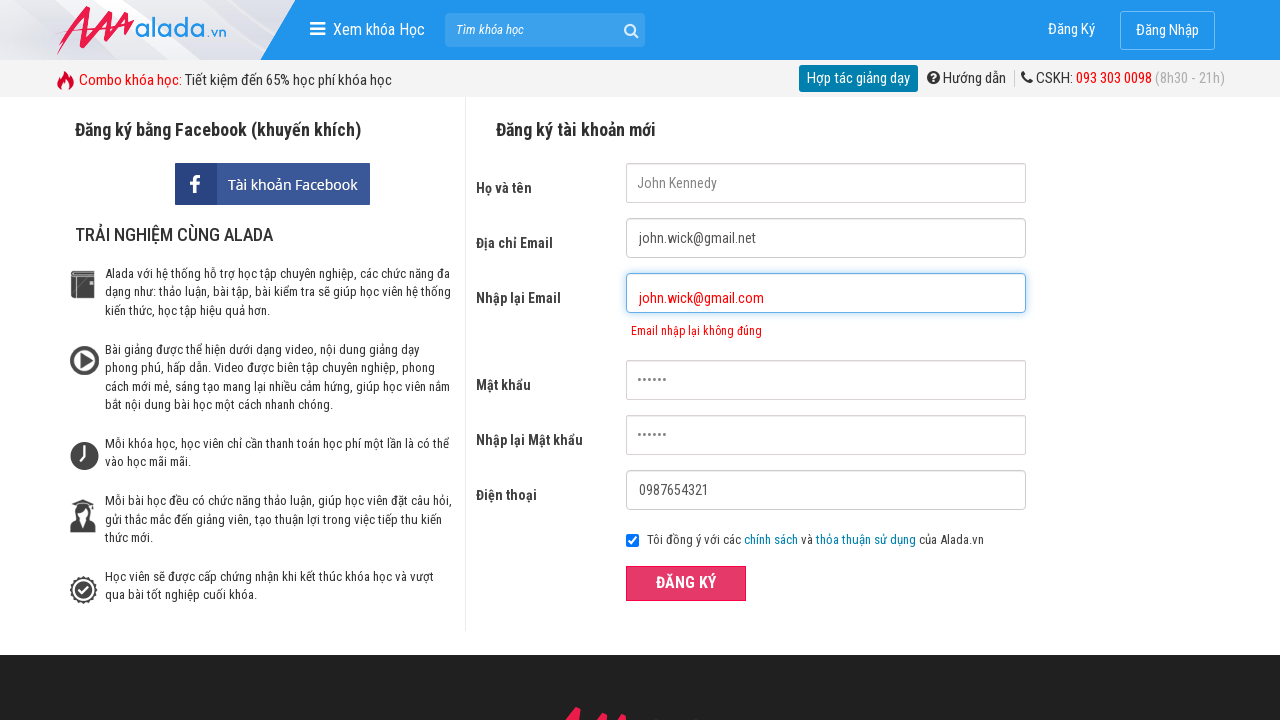